Opens the OrangeHRM login page and retrieves basic page information (title, URL, page source) without any interactive actions.

Starting URL: https://opensource-demo.orangehrmlive.com/web/index.php/auth/login

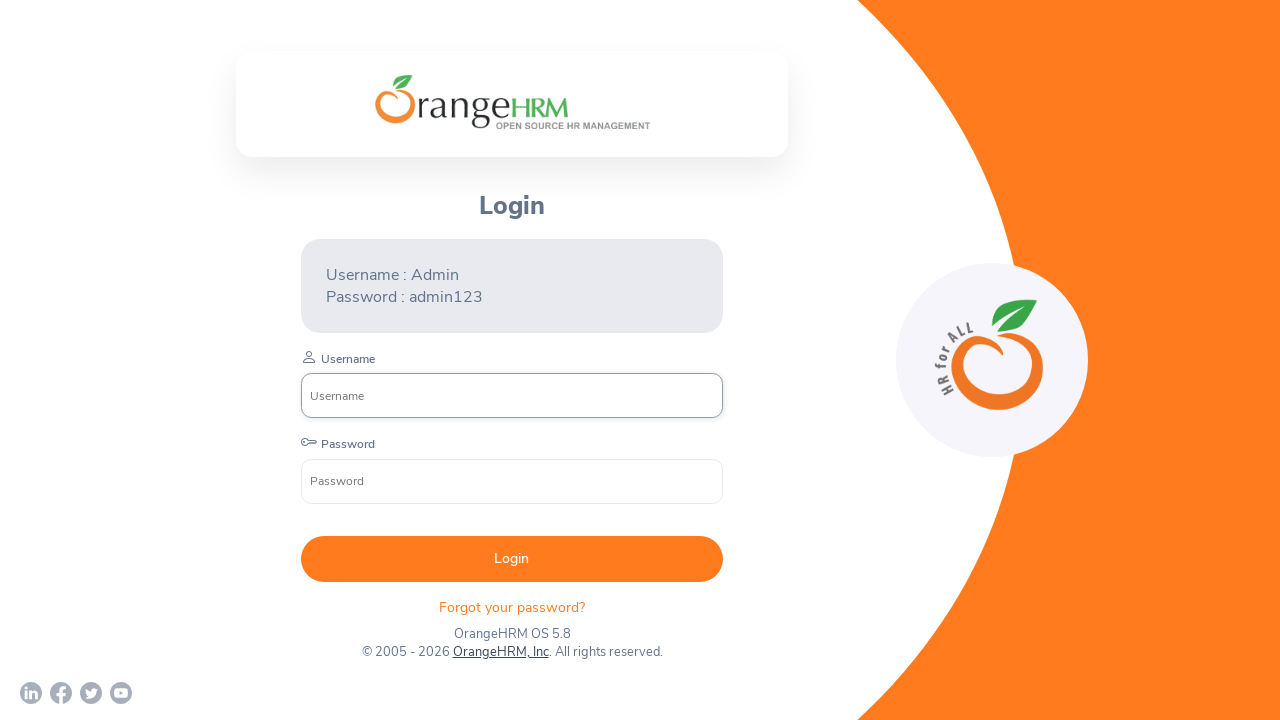

Retrieved and printed page title
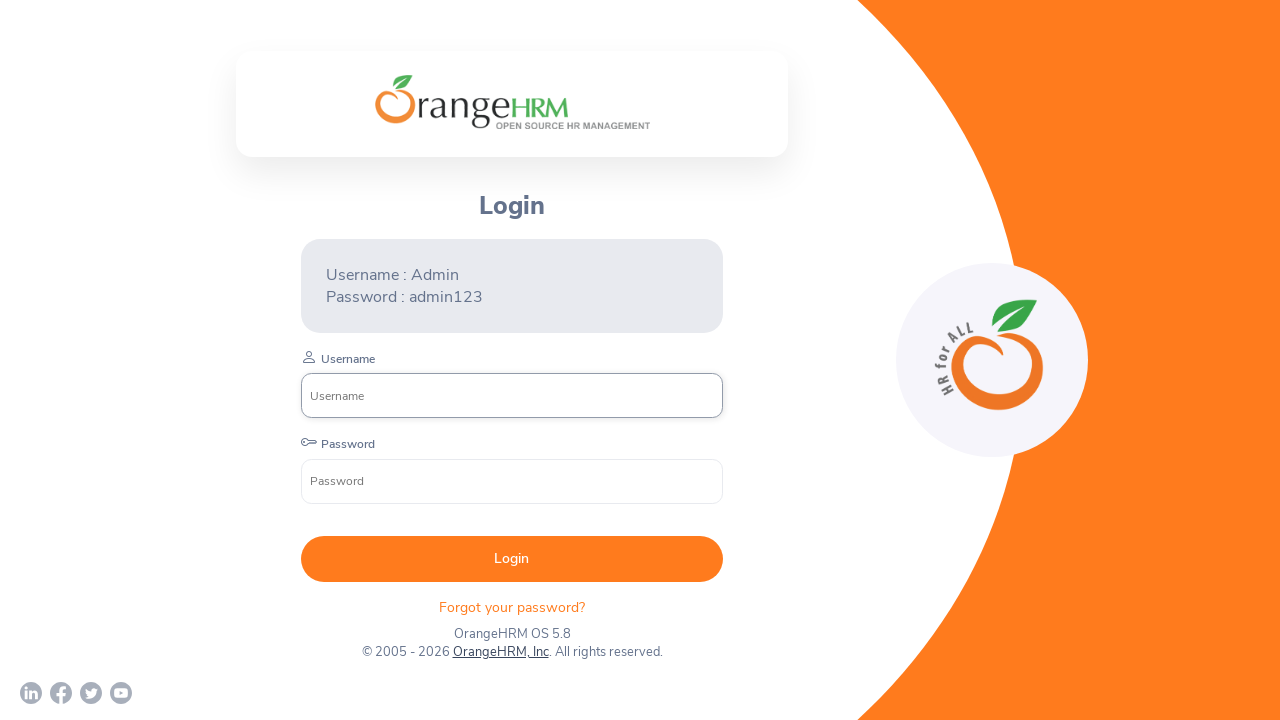

Retrieved and printed current URL
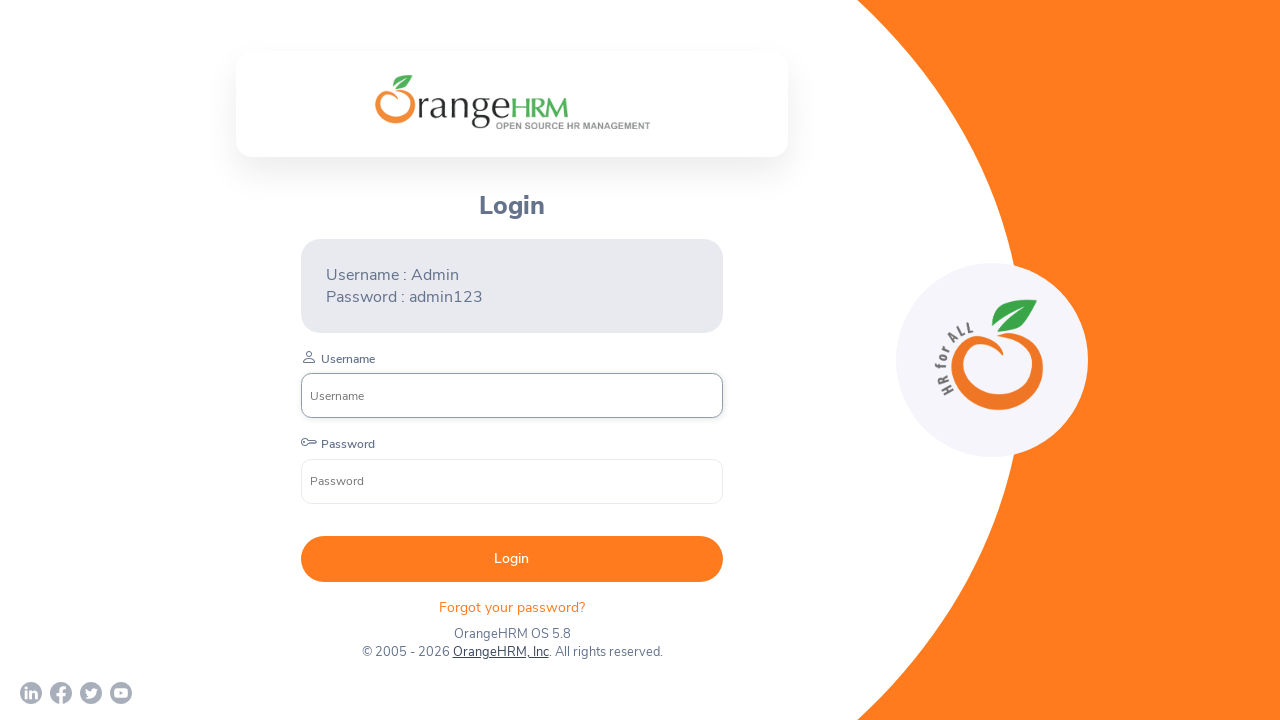

Retrieved and printed page source content
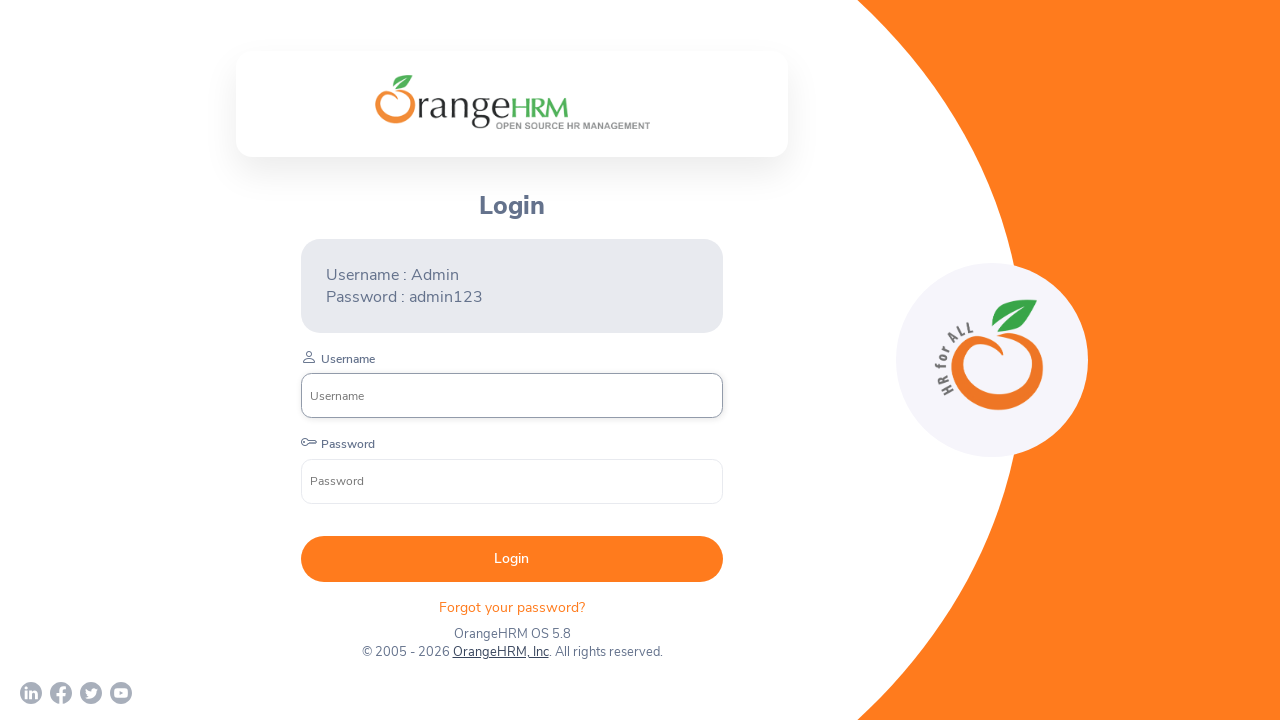

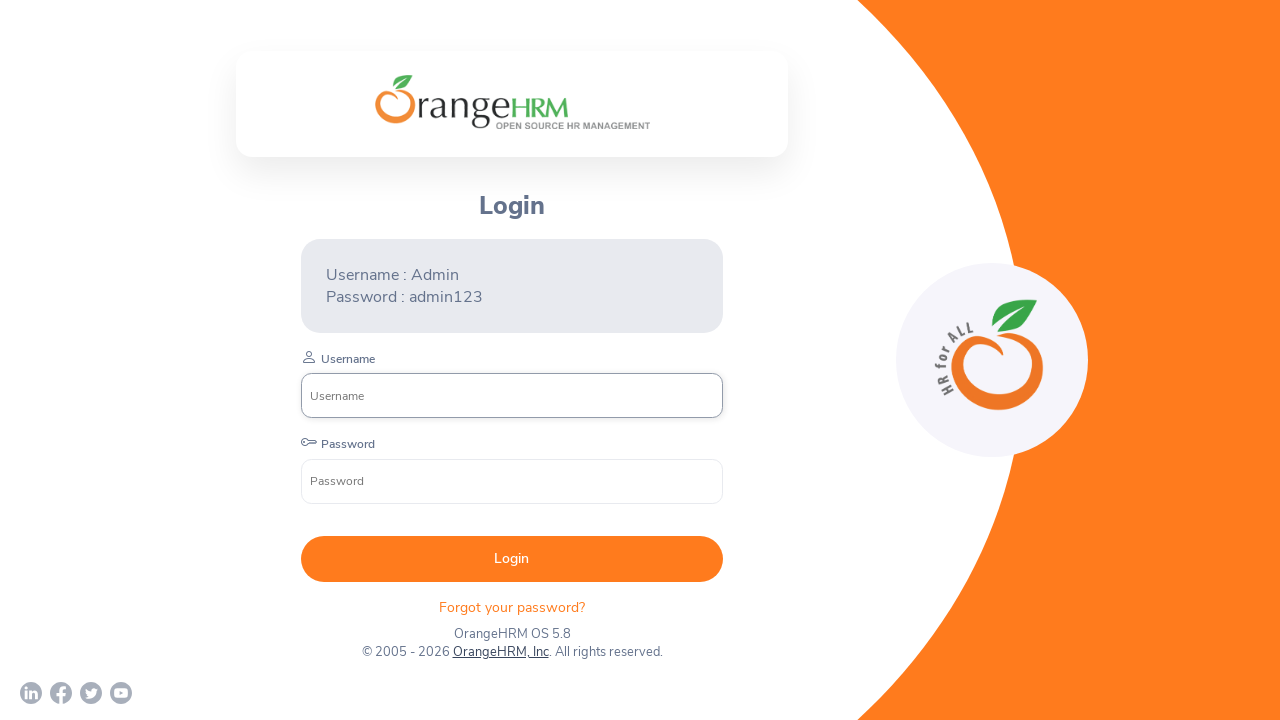